Navigates to the DemoBlaze homepage and verifies that links and images are present on the page

Starting URL: https://demoblaze.com/

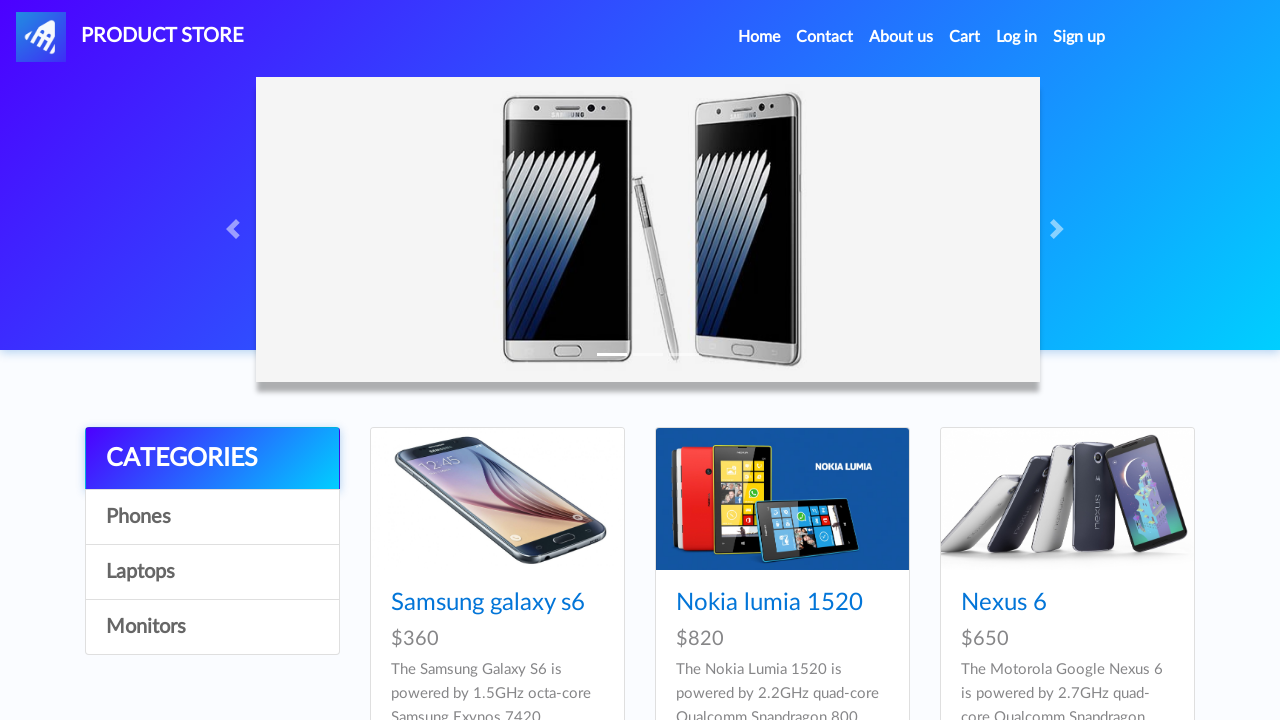

Waited for DemoBlaze homepage to load (domcontentloaded state)
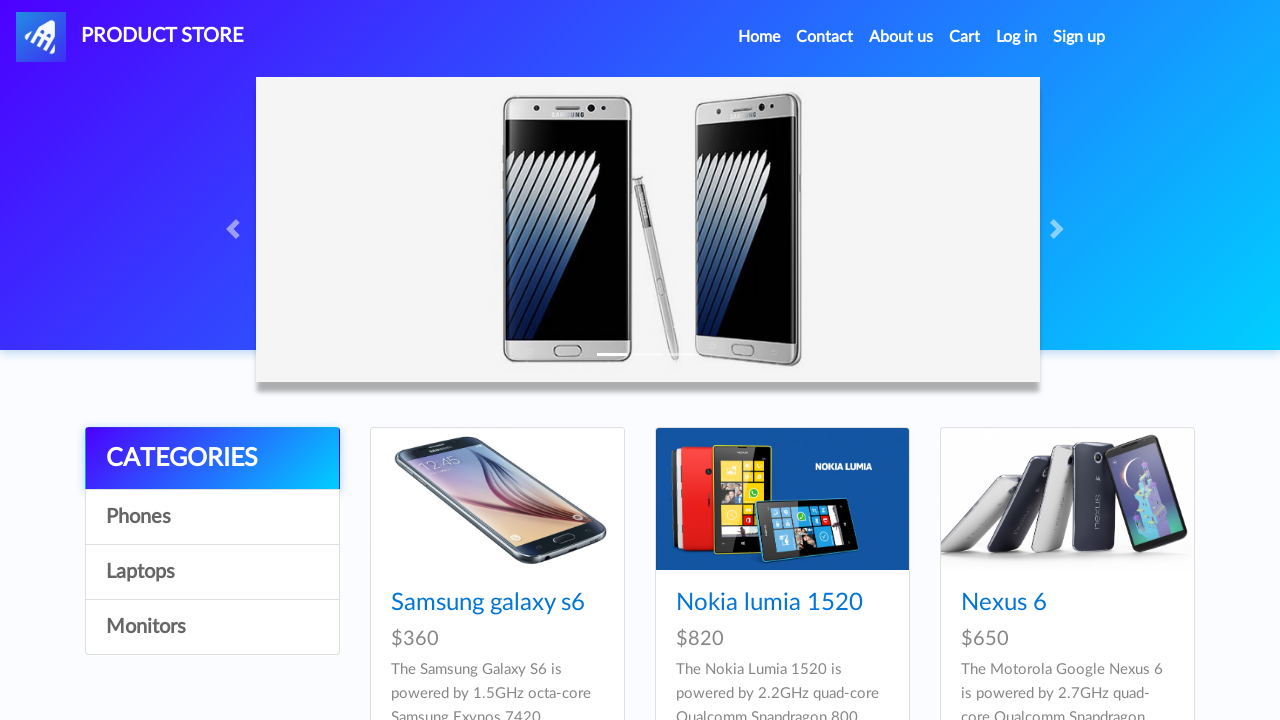

Verified that links are present on the page
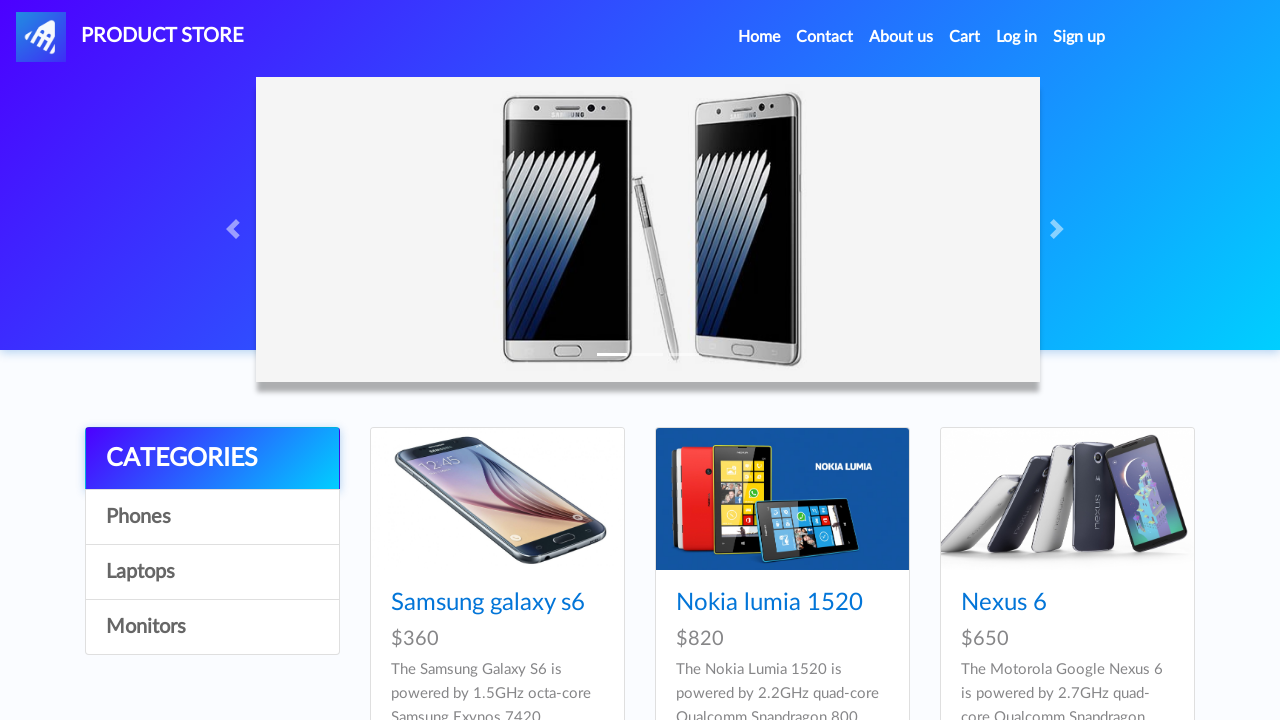

Verified that images are present on the page
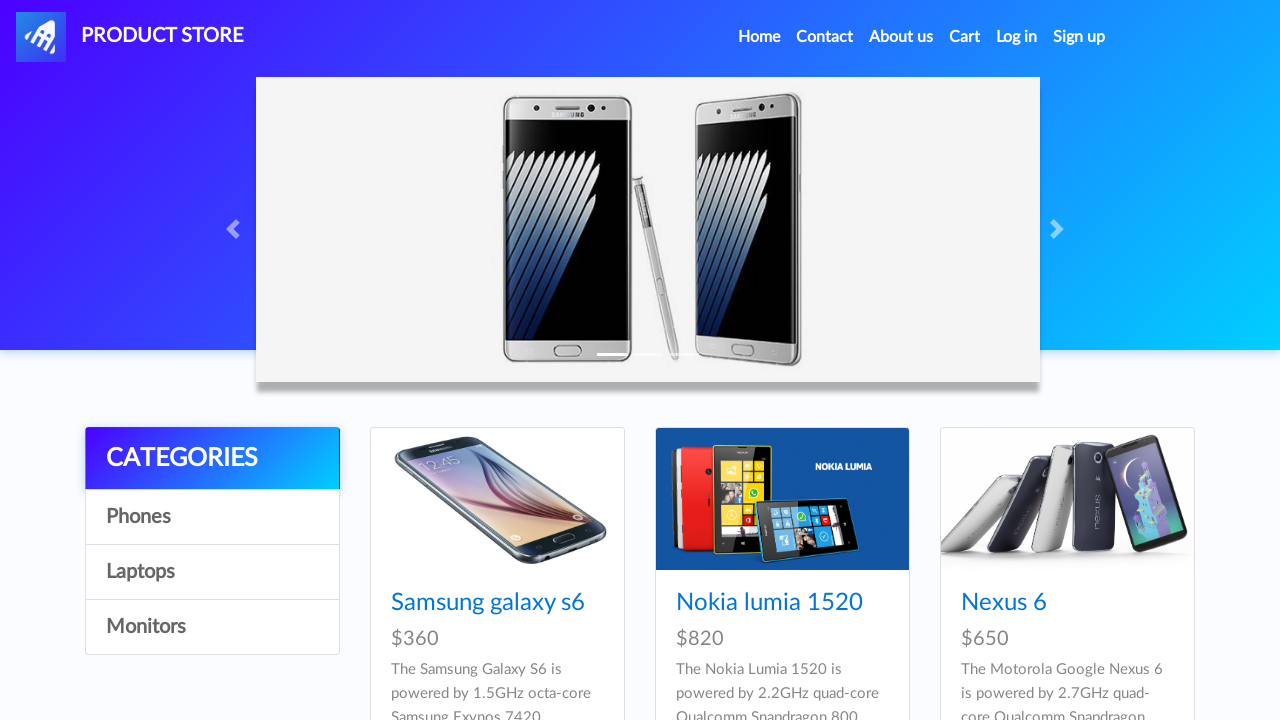

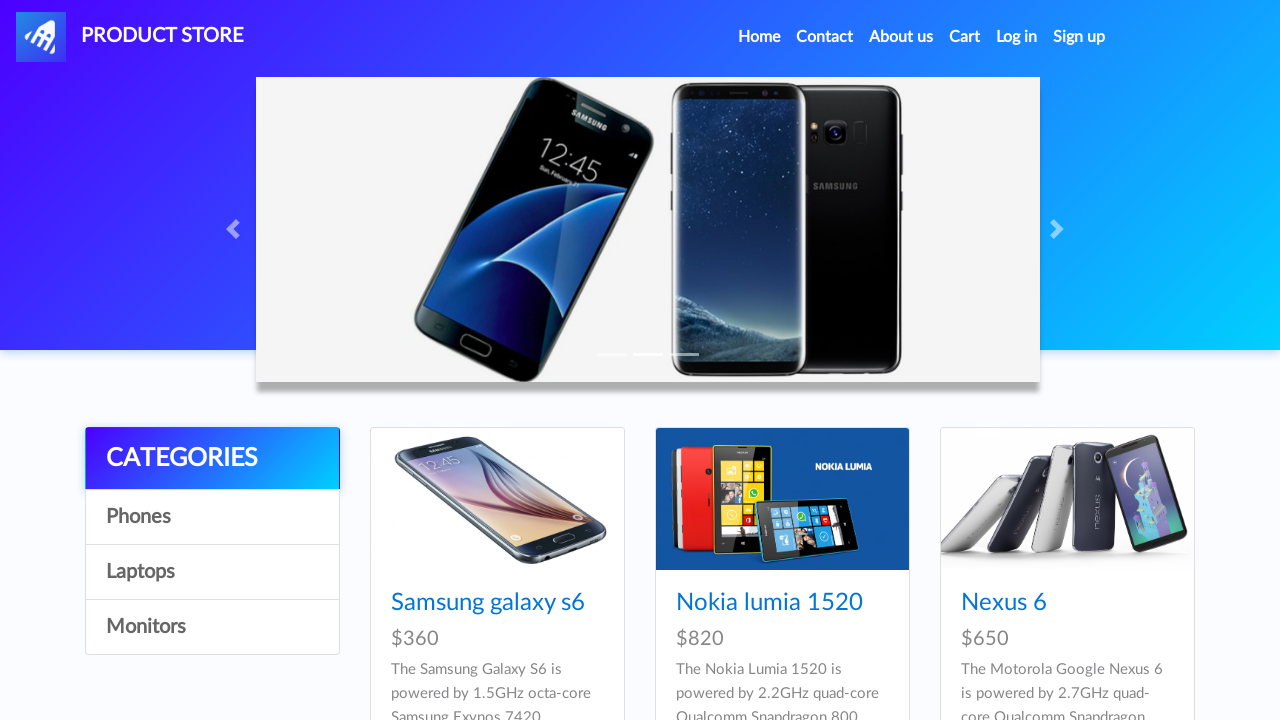